Navigates to the VIP Industries website and verifies the page loads successfully

Starting URL: https://www.vipindustries.co.in/

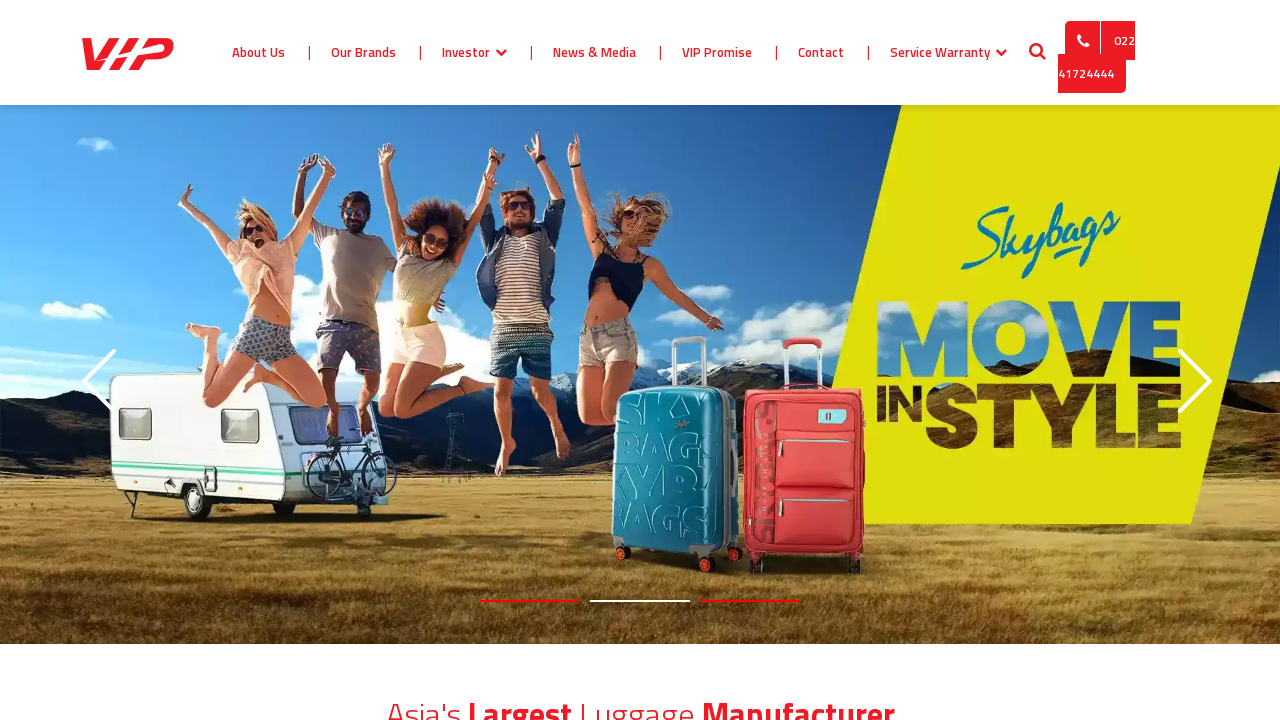

Navigated to VIP Industries website
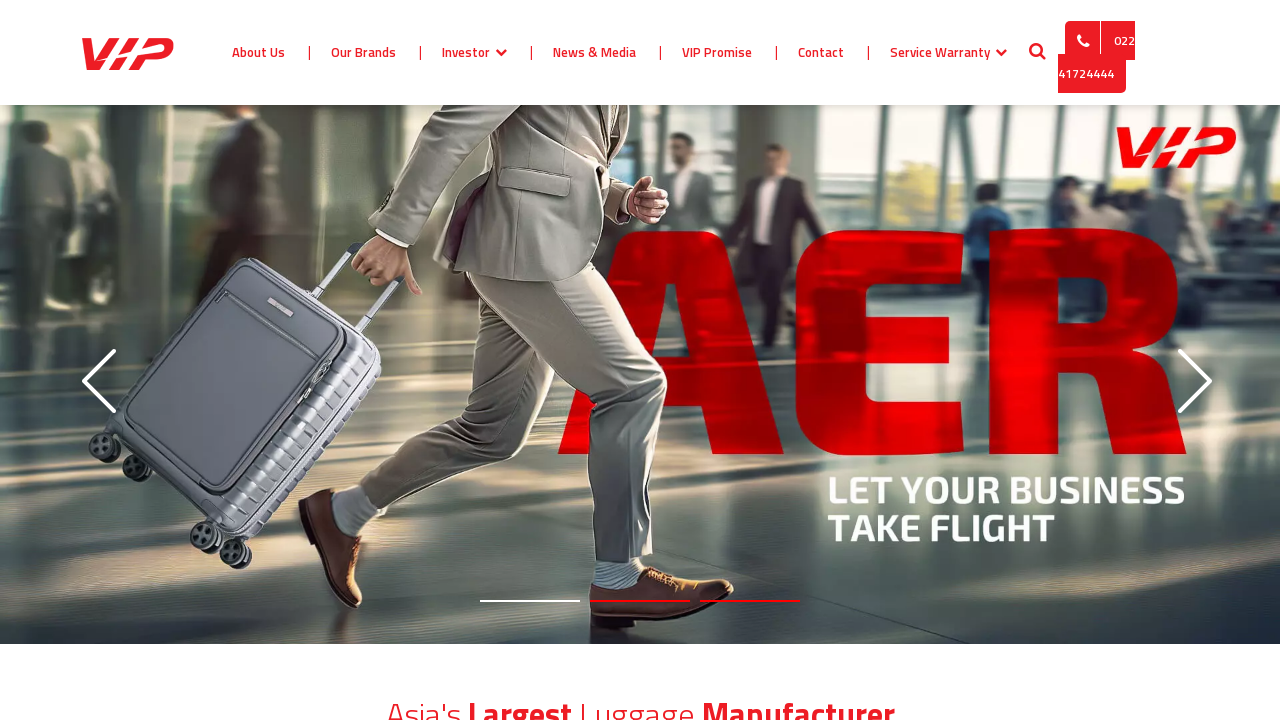

Page DOM content loaded successfully
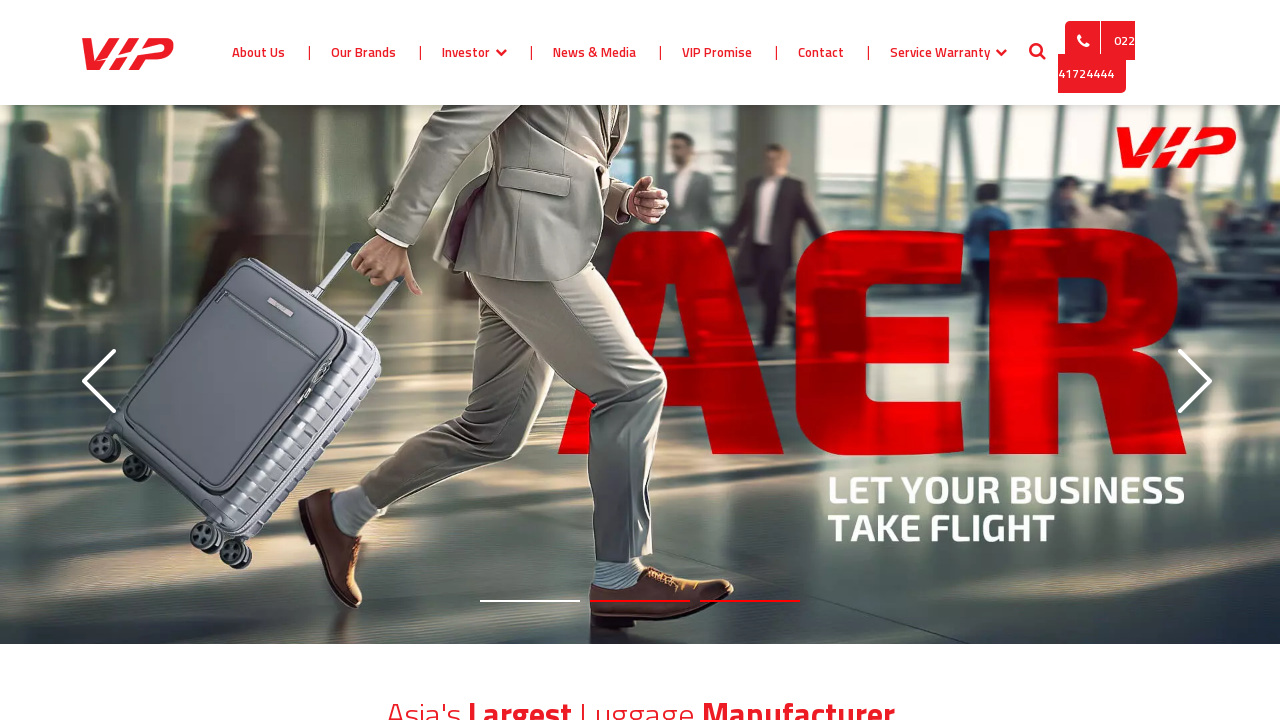

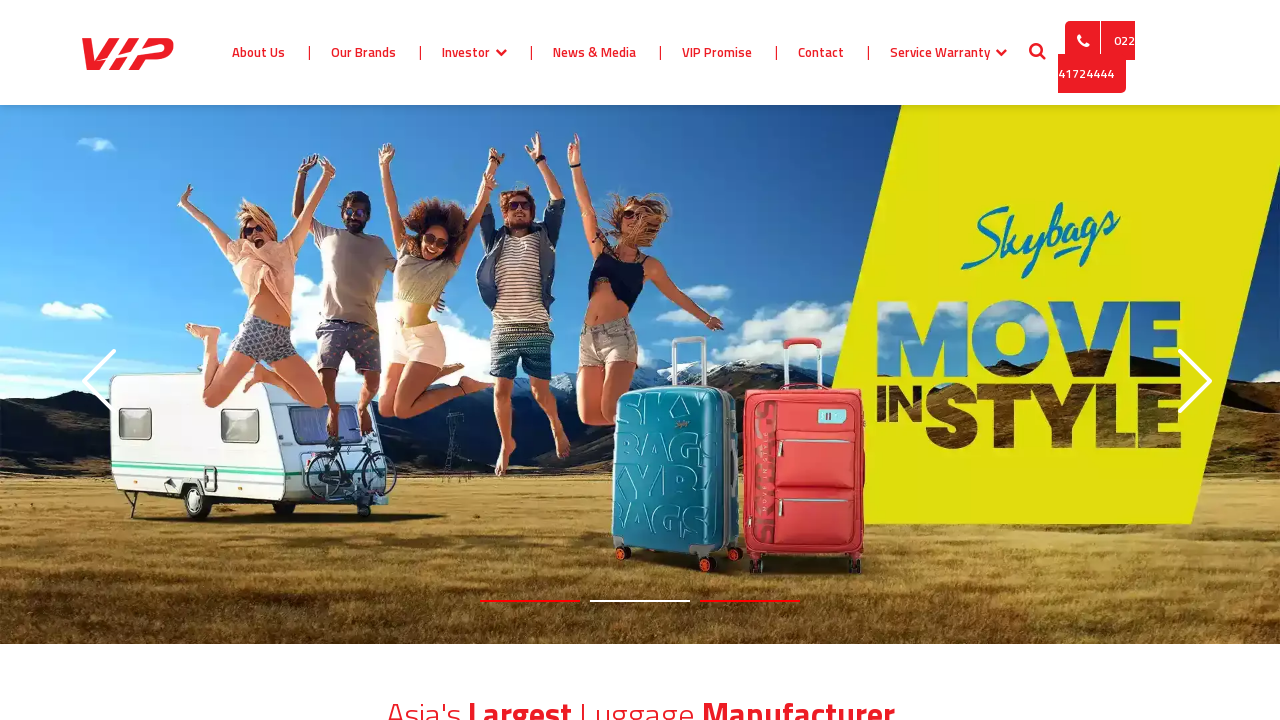